Tests the feedback form by entering name and age, submitting the form, and verifying the submitted values are displayed.

Starting URL: https://kristinek.github.io/site/tasks/provide_feedback

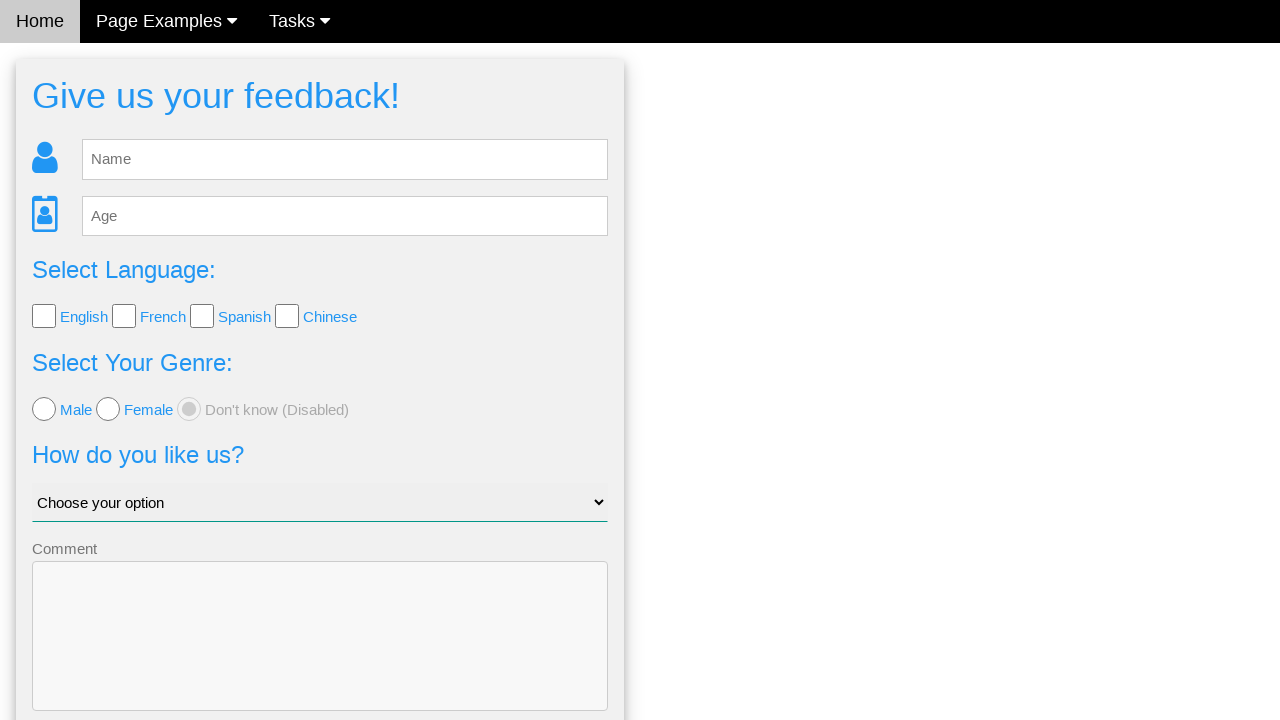

Cleared the feedback name field on #fb_name
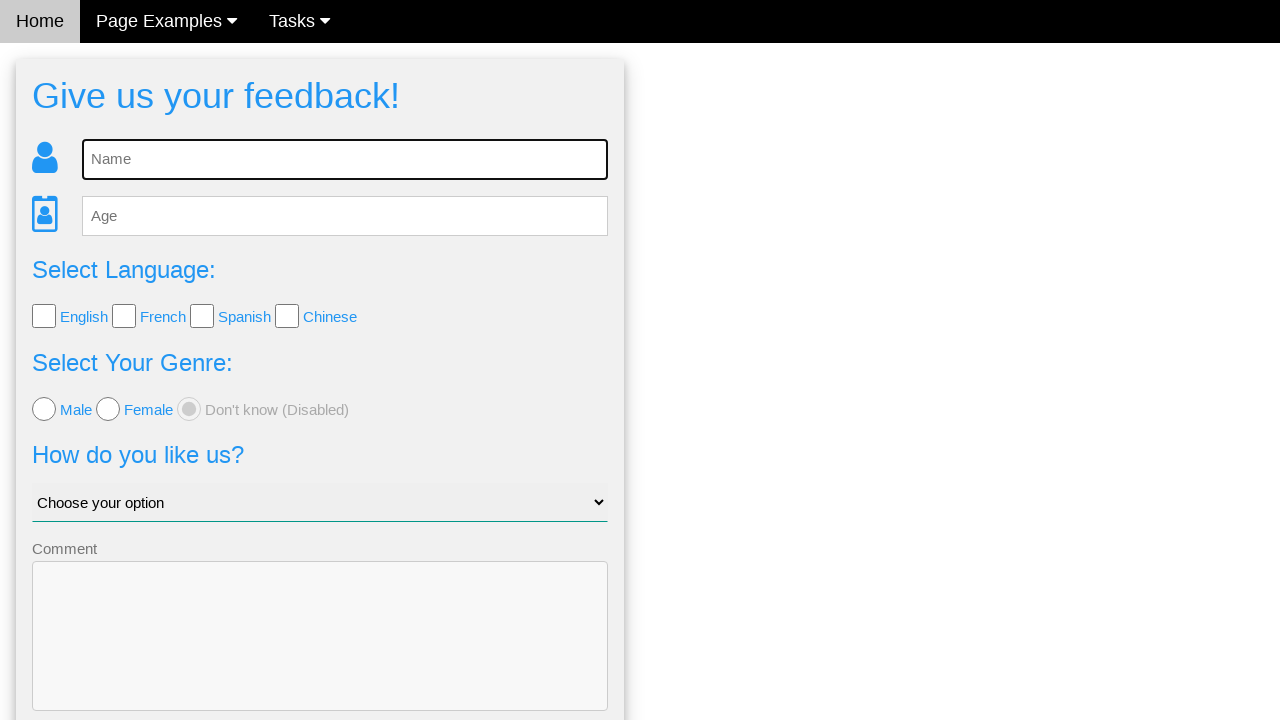

Entered 'Sarah Miller' in the feedback name field on #fb_name
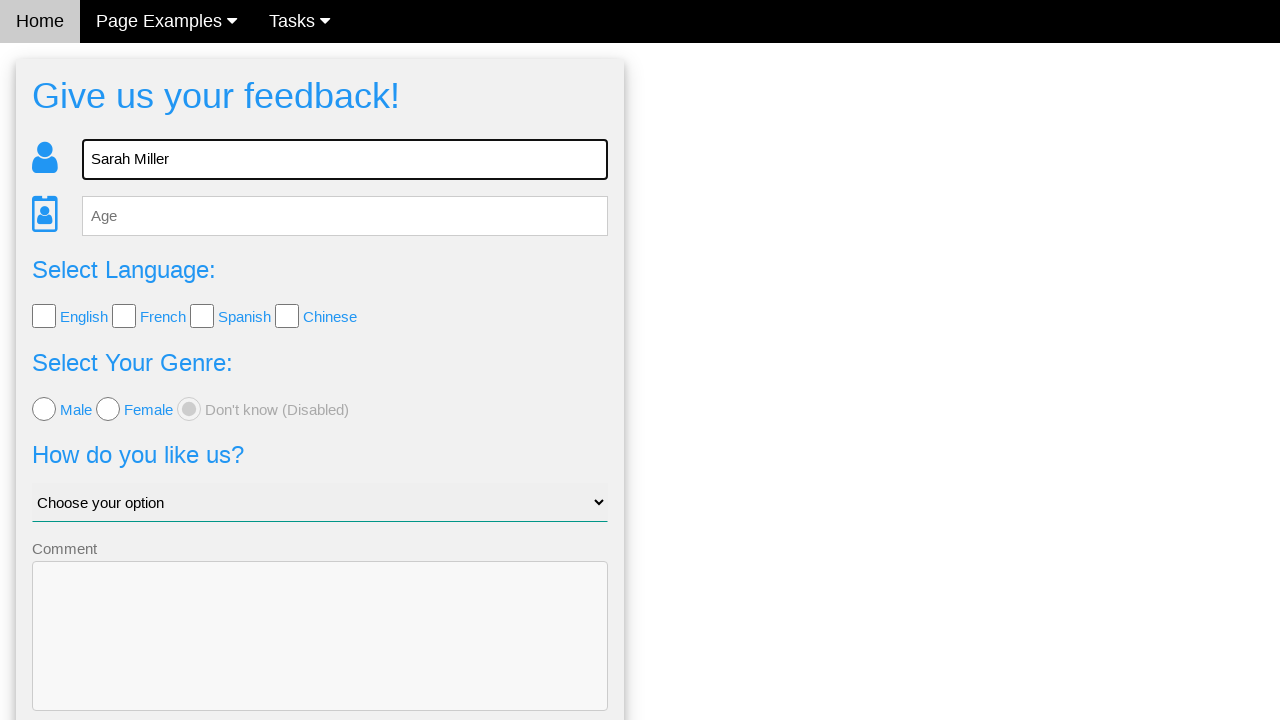

Cleared the feedback age field on #fb_age
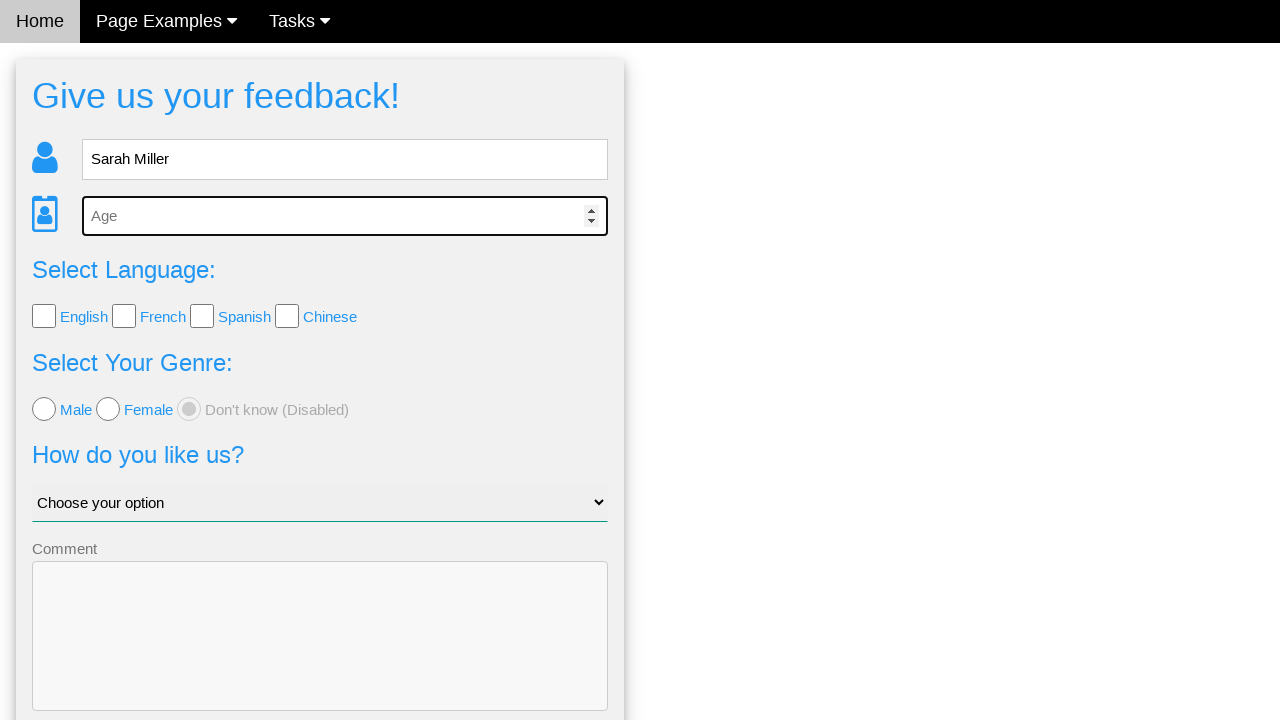

Entered '32' in the feedback age field on #fb_age
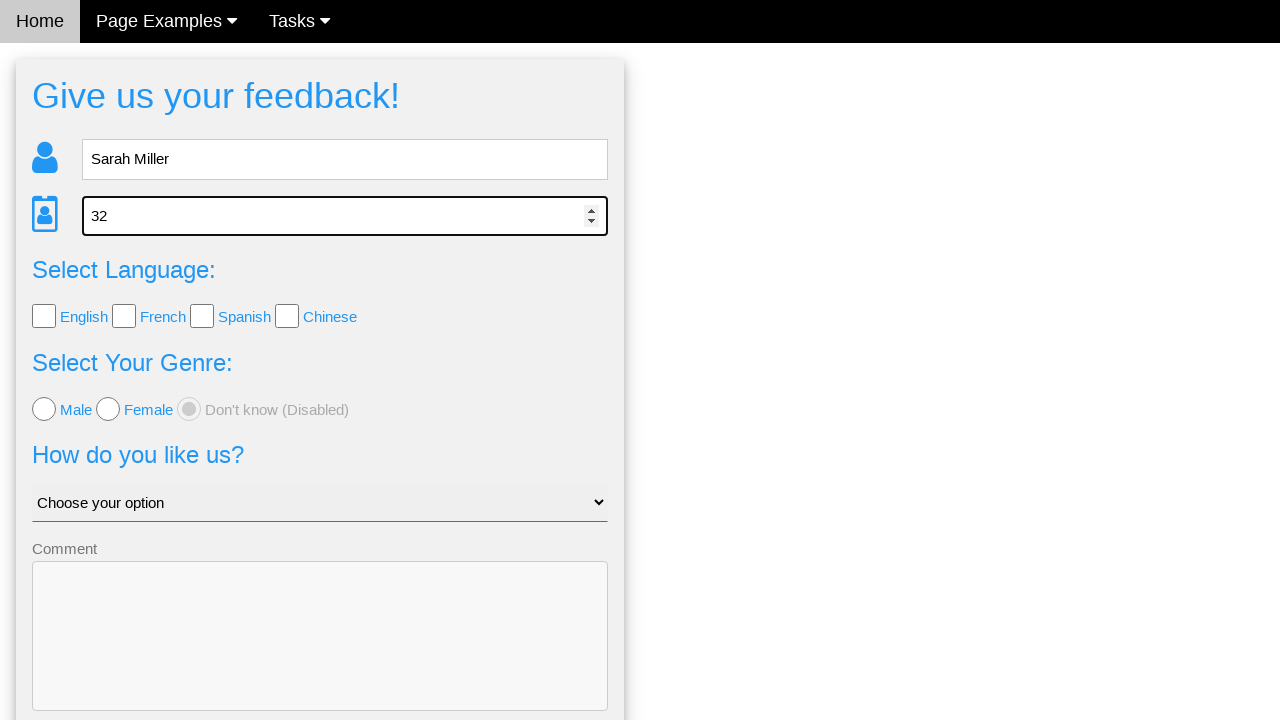

Clicked the submit feedback button at (320, 656) on .w3-btn-block
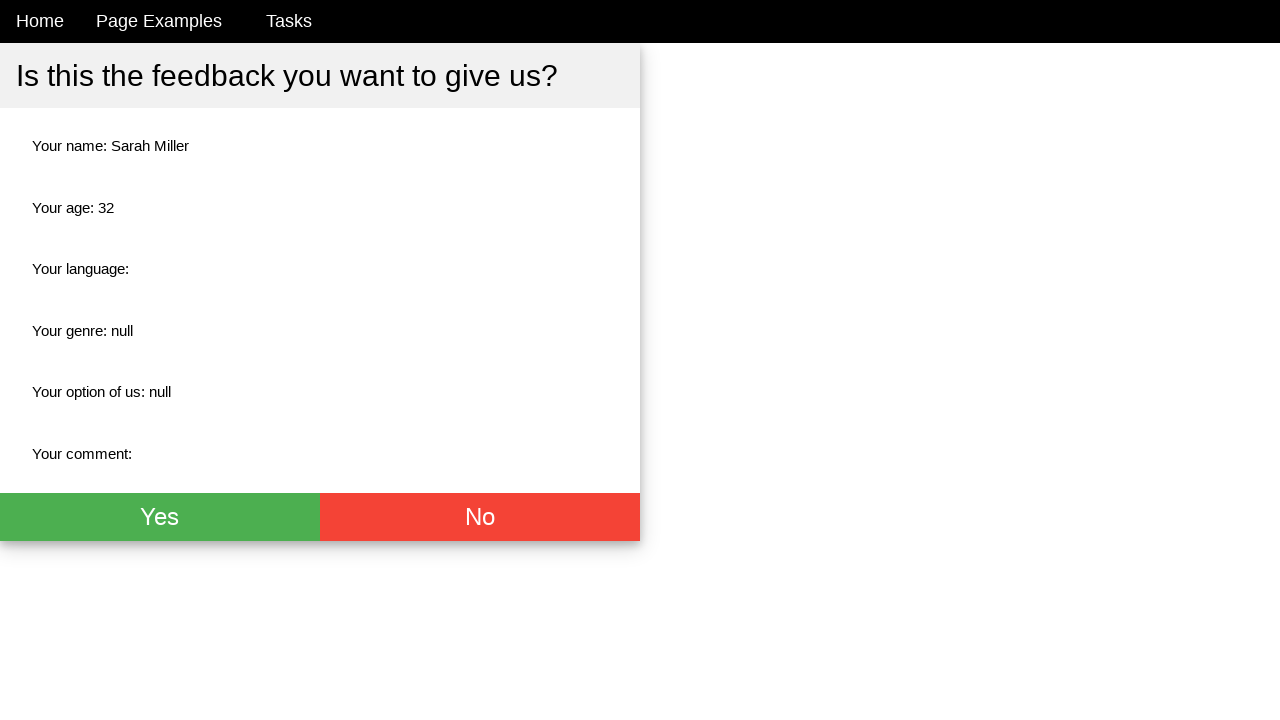

Waited for the submitted name result to load
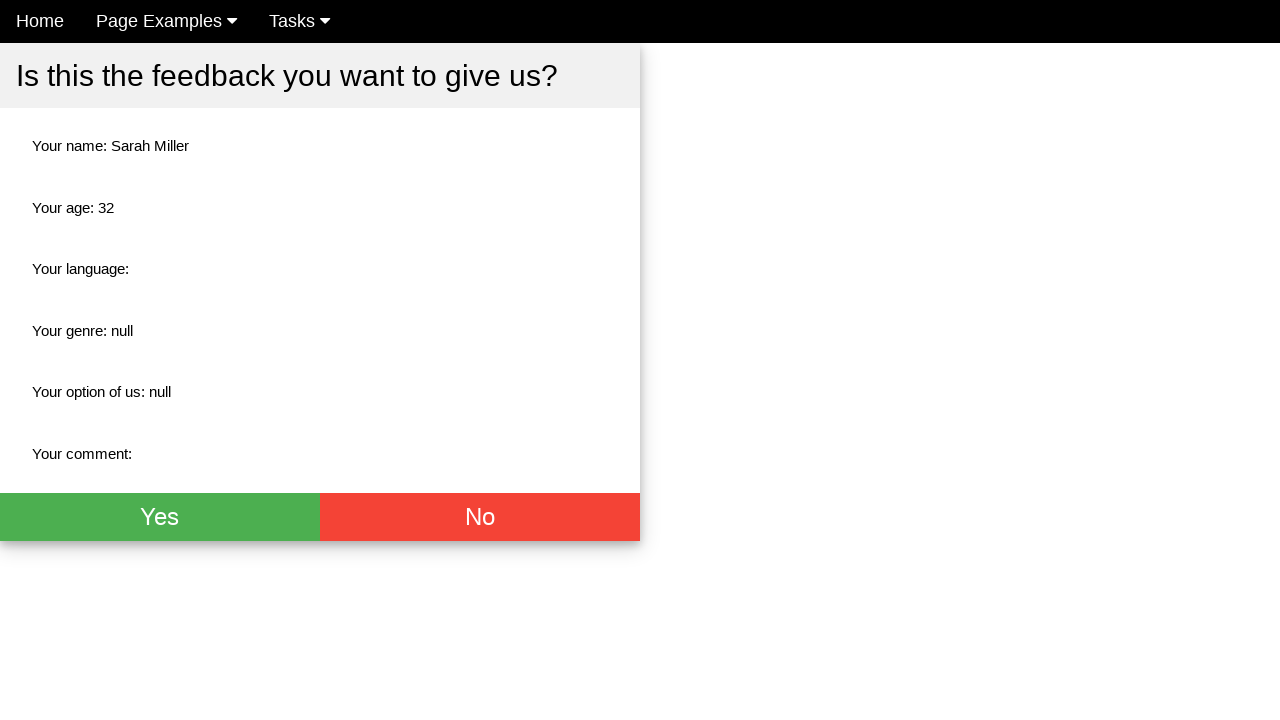

Verified submitted name 'Sarah Miller' is displayed correctly
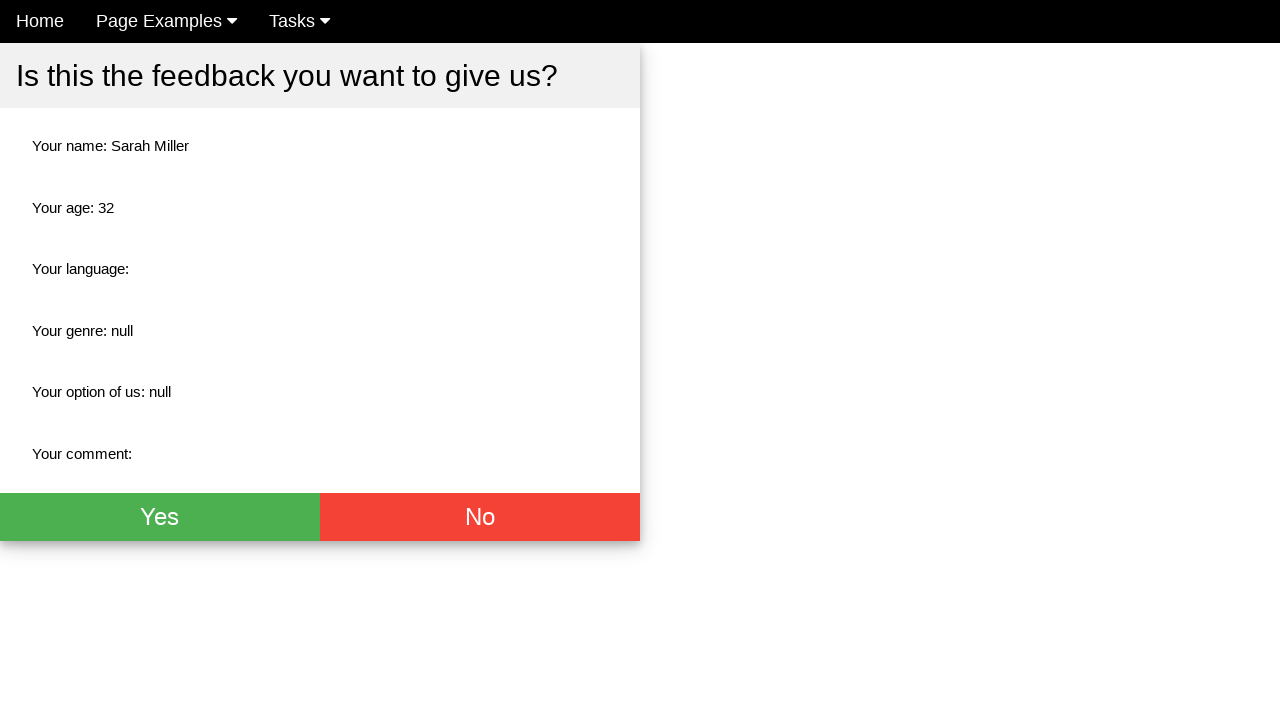

Verified submitted age '32' is displayed correctly
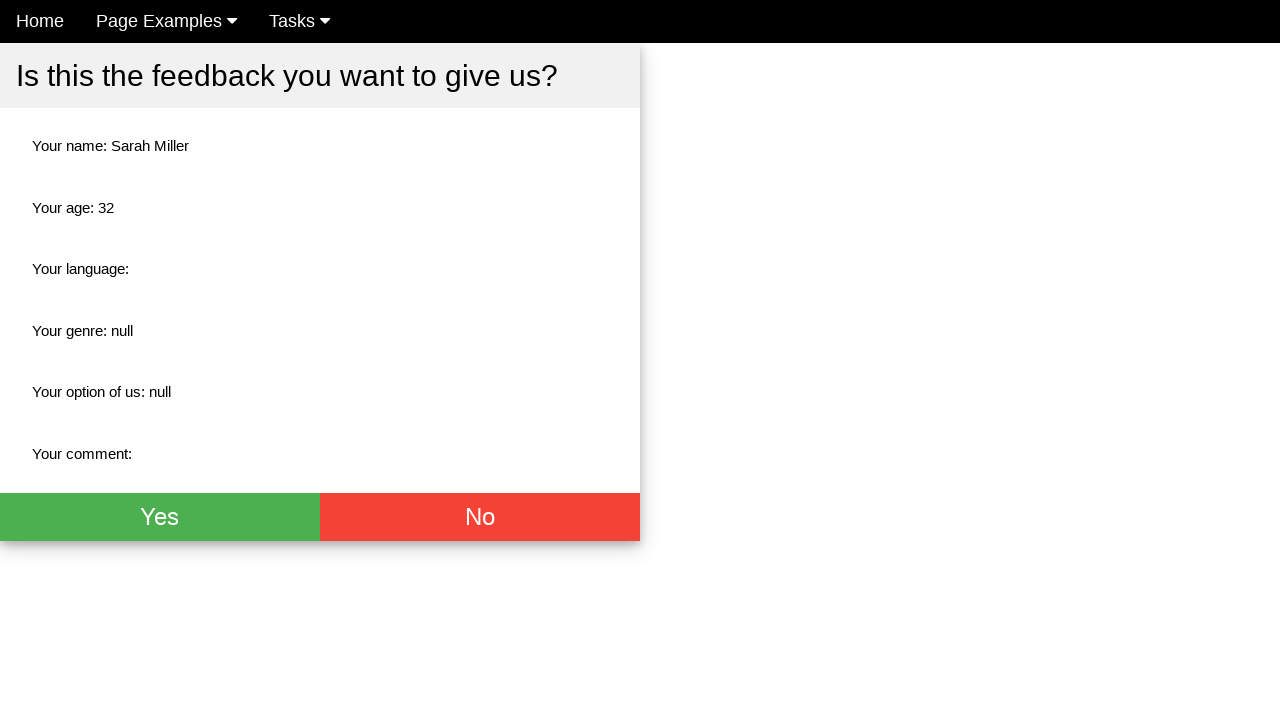

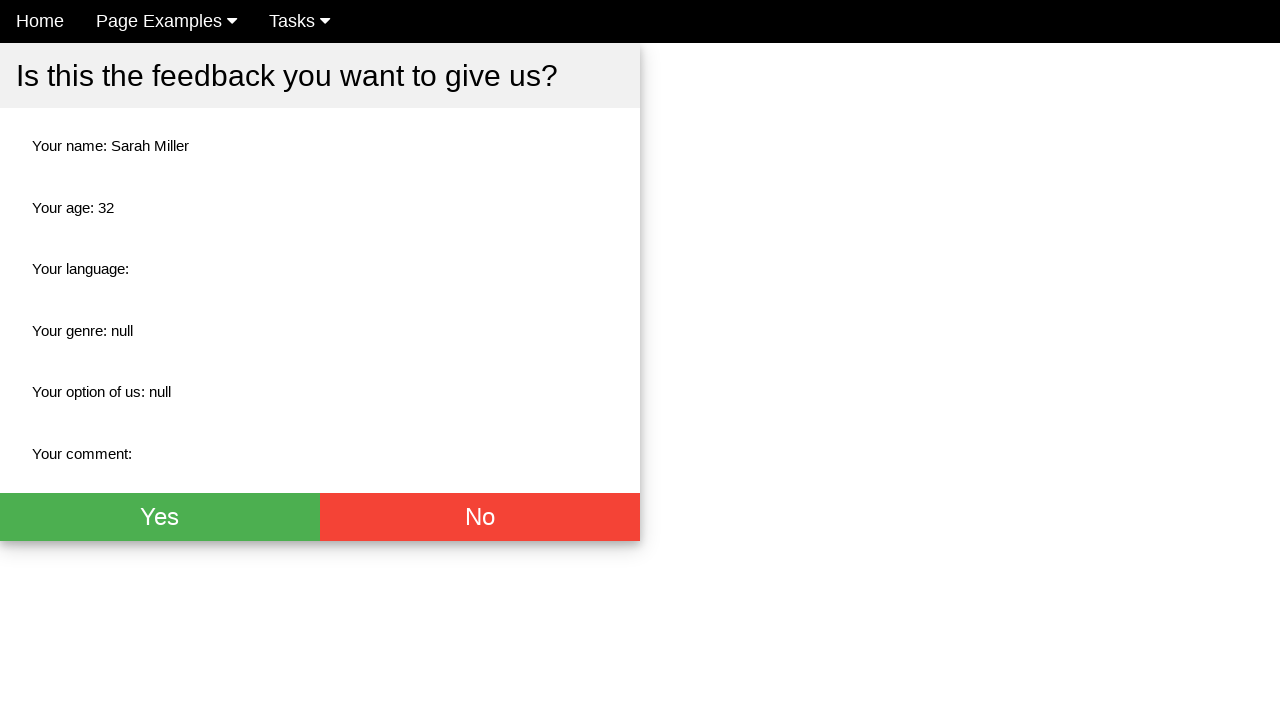